Tests passenger dropdown functionality by opening the dropdown, incrementing the adult passenger count 4 times, and closing the dropdown

Starting URL: https://rahulshettyacademy.com/dropdownsPractise/

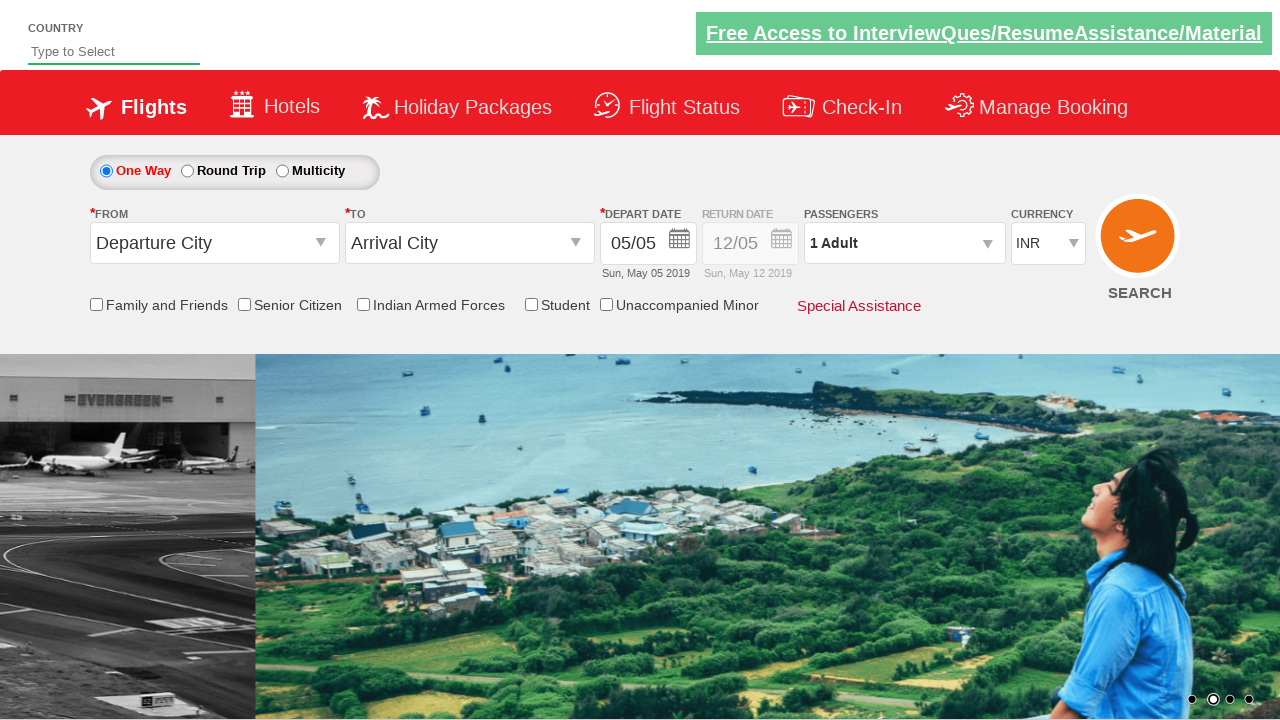

Clicked on passenger dropdown to open it at (904, 243) on #divpaxinfo
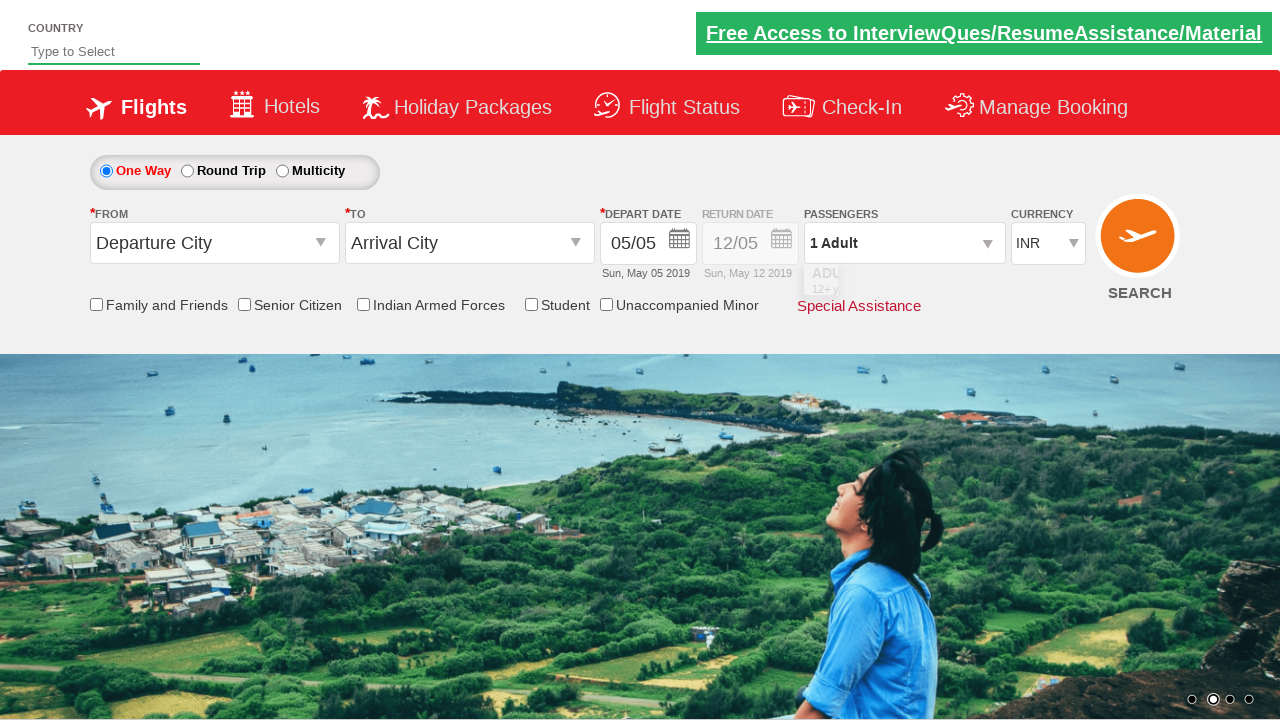

Dropdown opened and increment adult button is visible
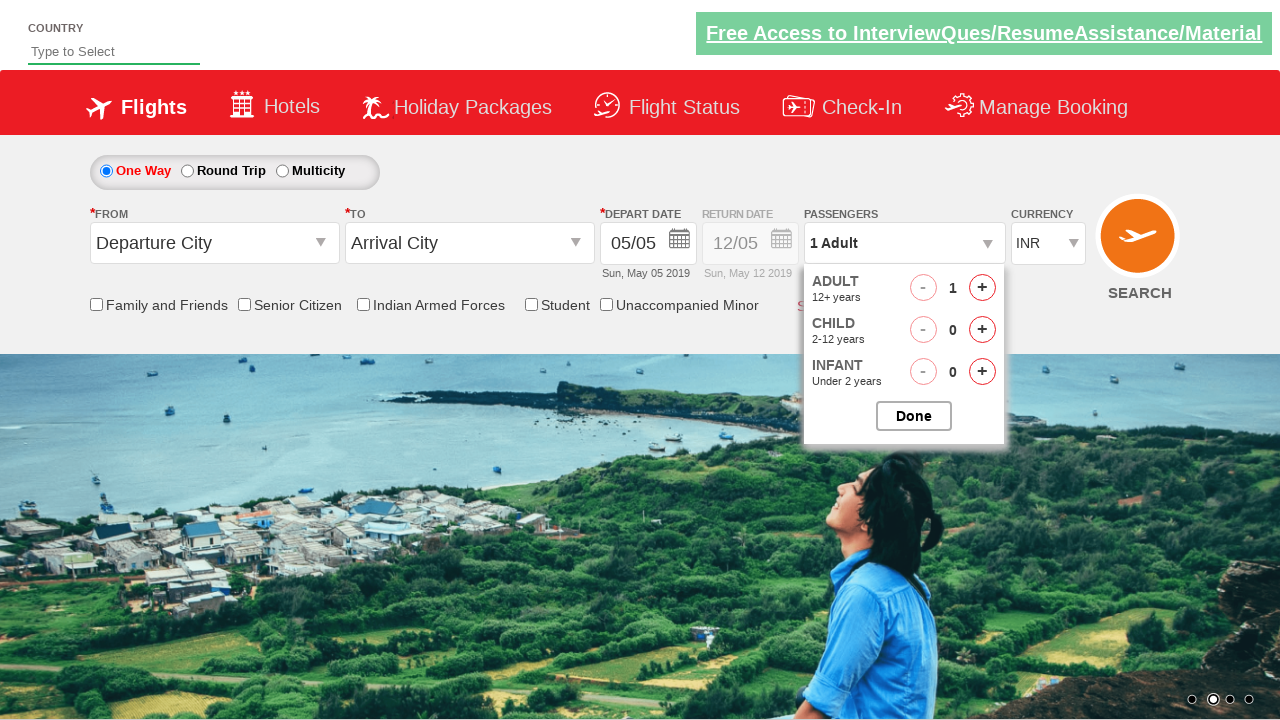

Incremented adult passenger count (iteration 1 of 4) at (982, 288) on #hrefIncAdt
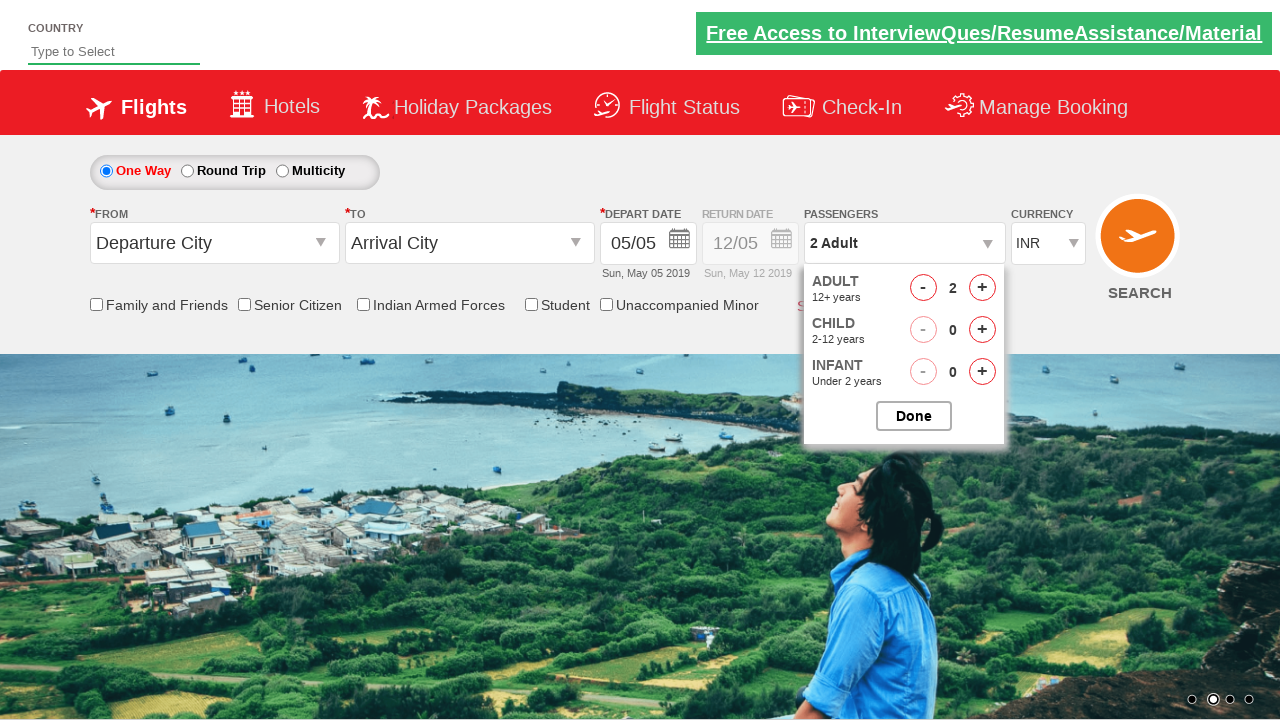

Incremented adult passenger count (iteration 2 of 4) at (982, 288) on #hrefIncAdt
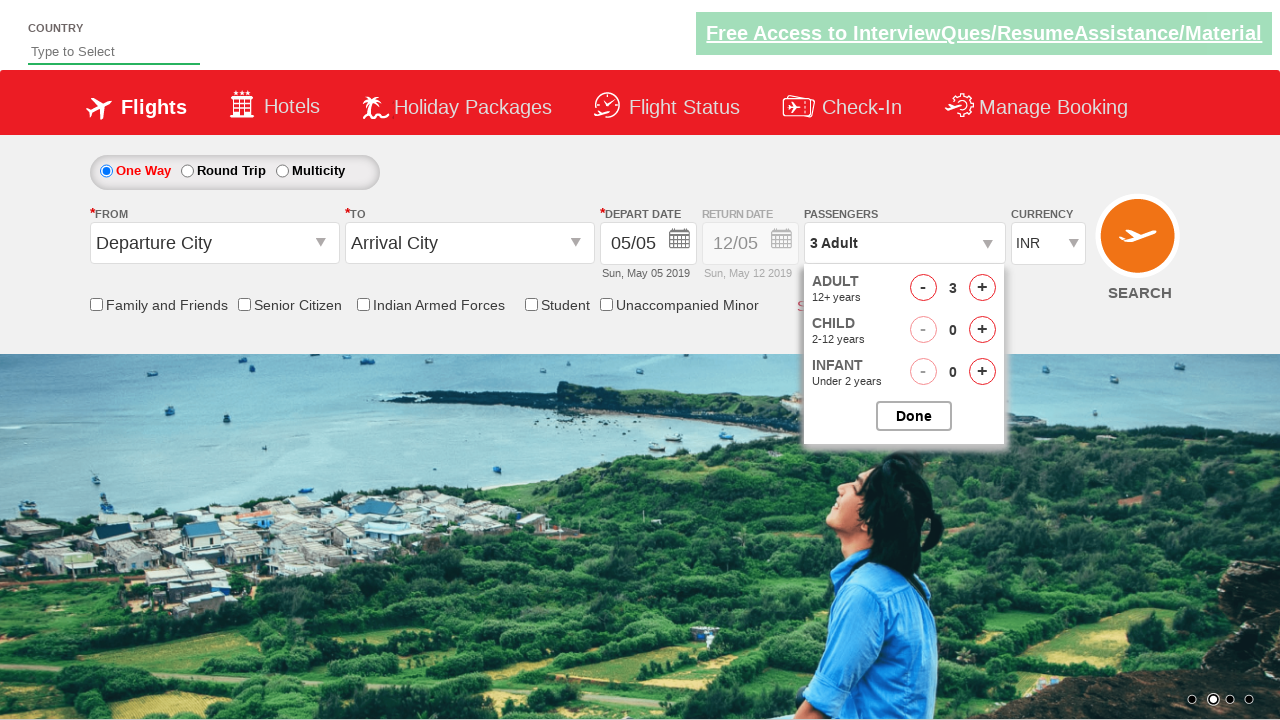

Incremented adult passenger count (iteration 3 of 4) at (982, 288) on #hrefIncAdt
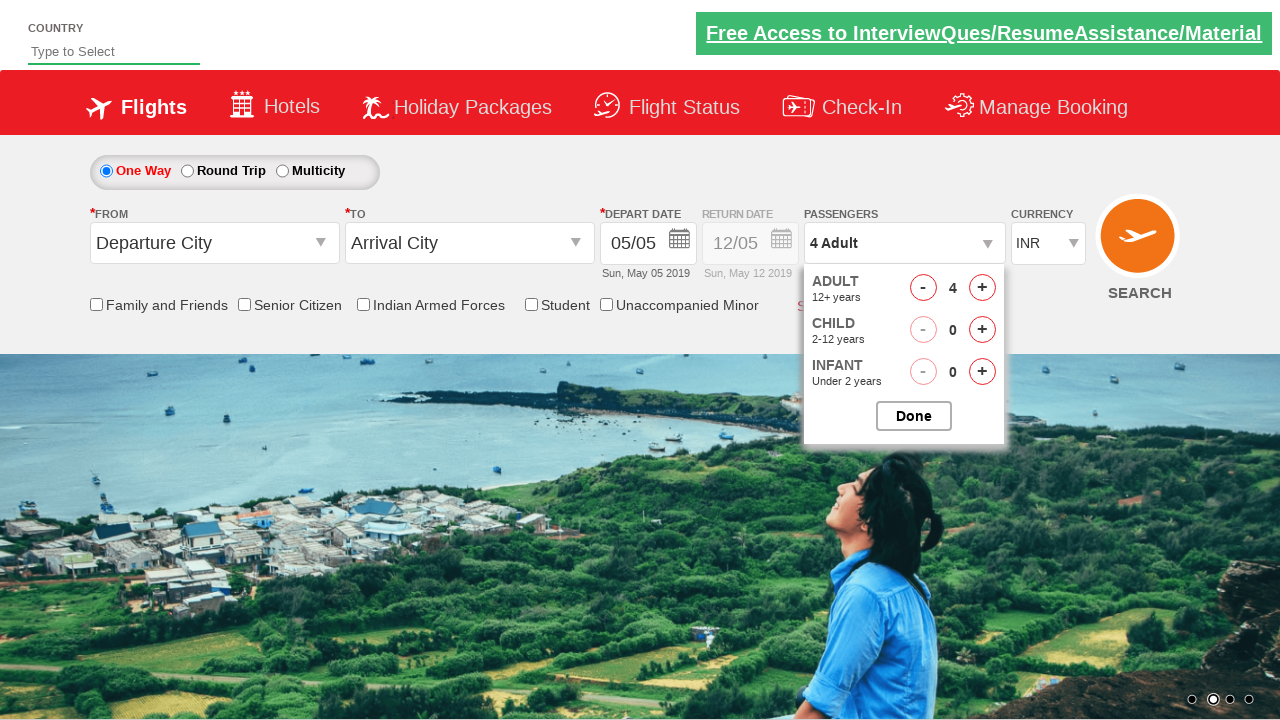

Incremented adult passenger count (iteration 4 of 4) at (982, 288) on #hrefIncAdt
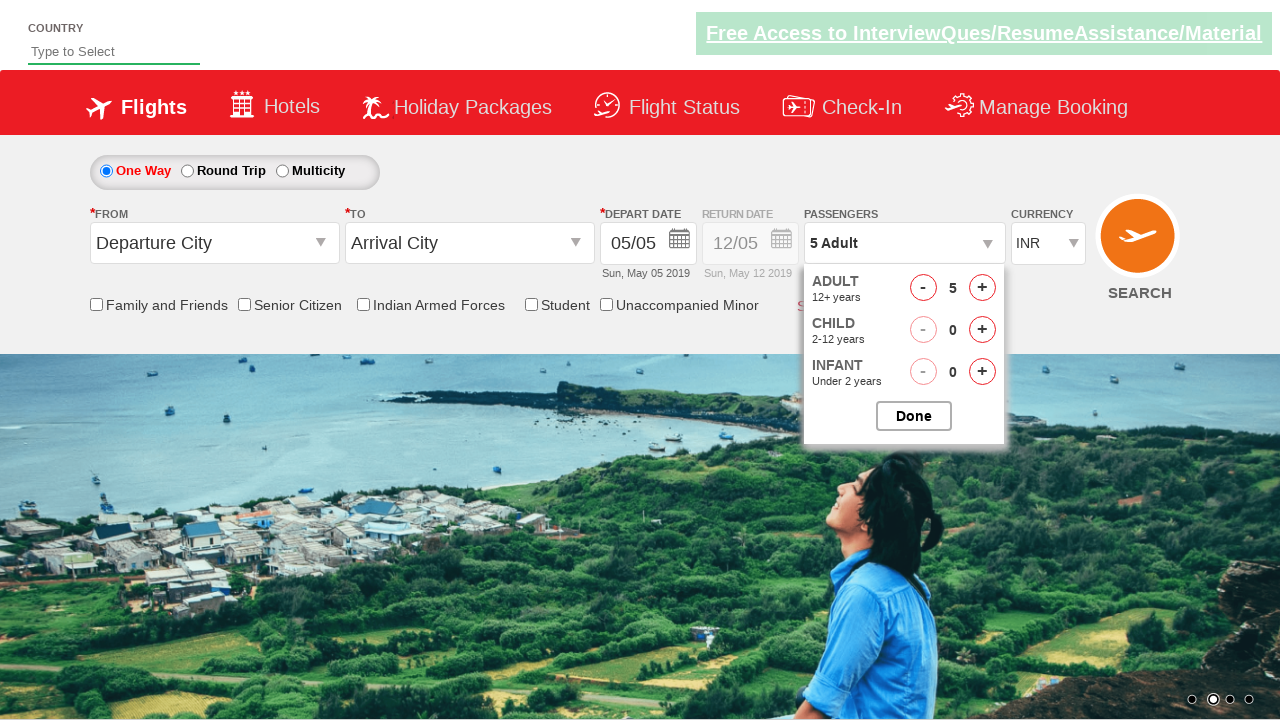

Closed the passenger dropdown at (914, 416) on #btnclosepaxoption
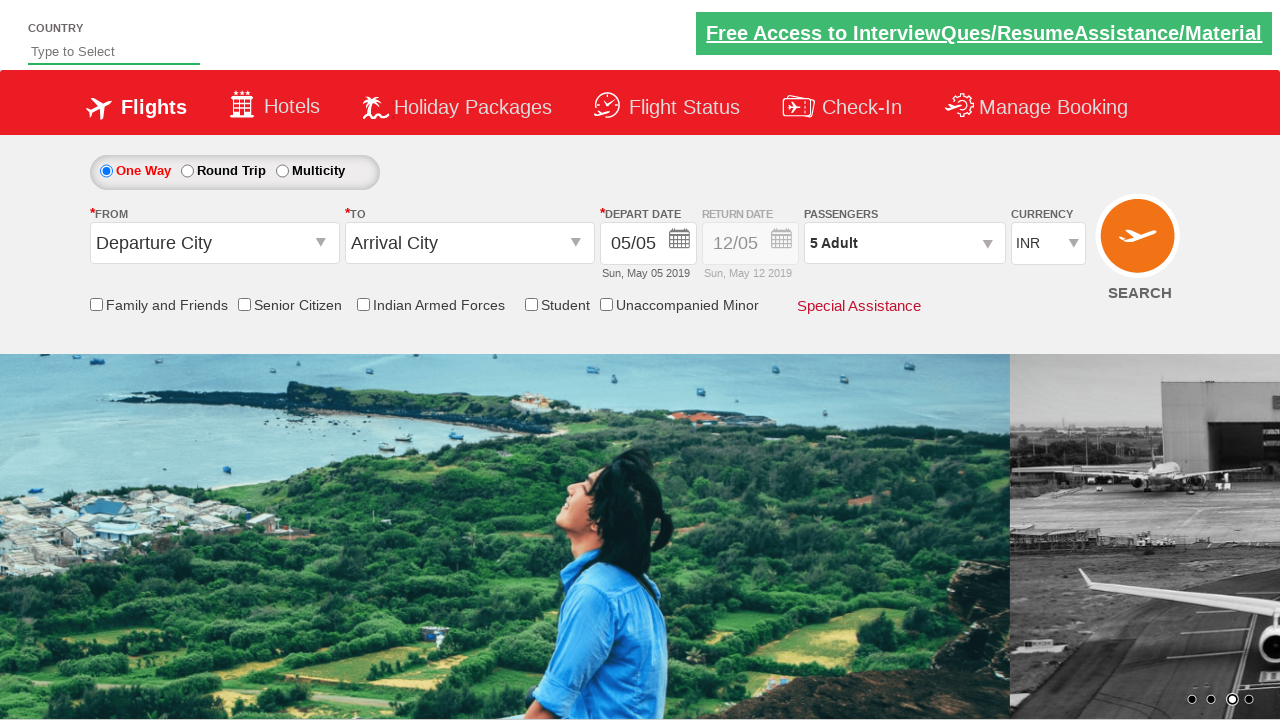

Verified dropdown text is updated with new passenger count
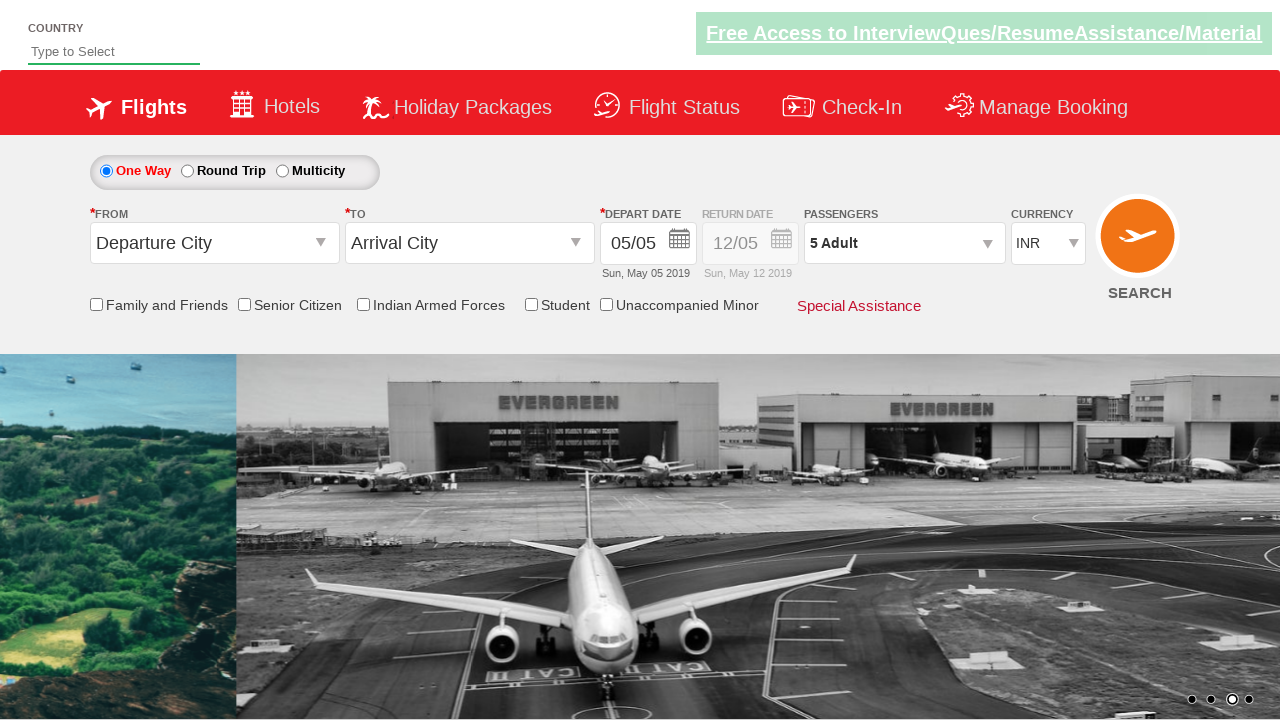

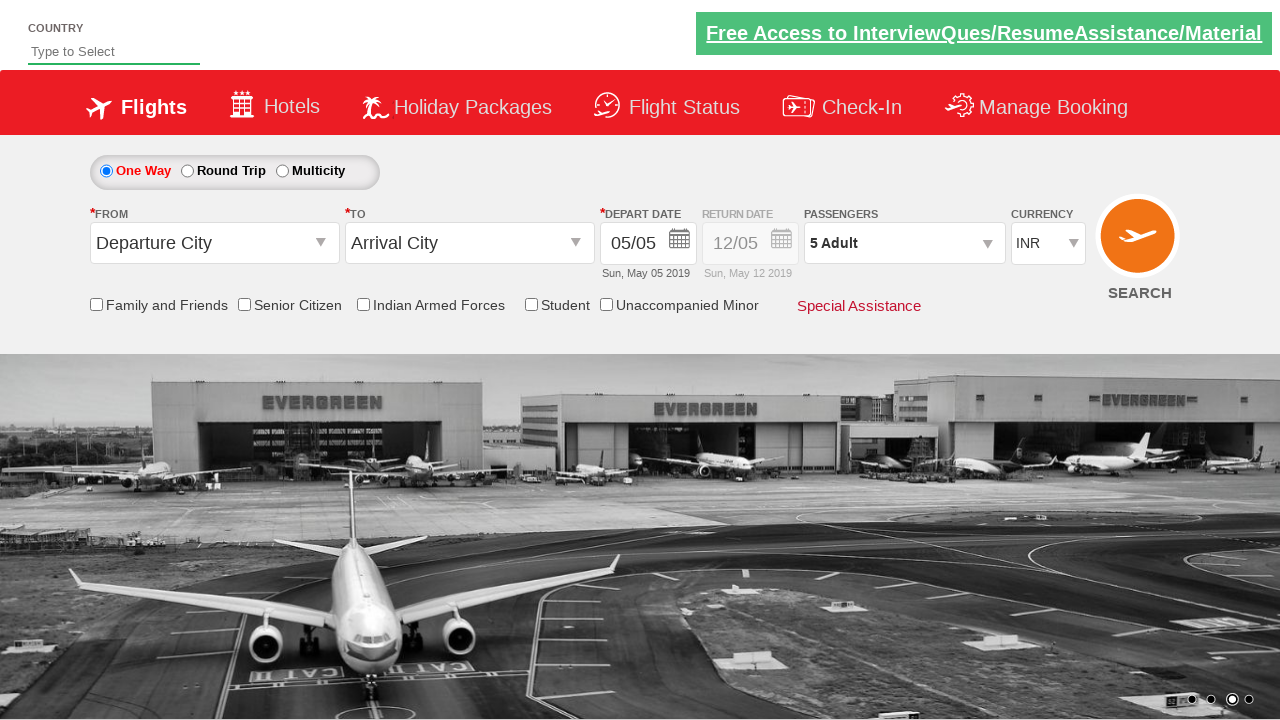